Tests that the complete all checkbox updates state when individual items are completed or cleared.

Starting URL: https://demo.playwright.dev/todomvc

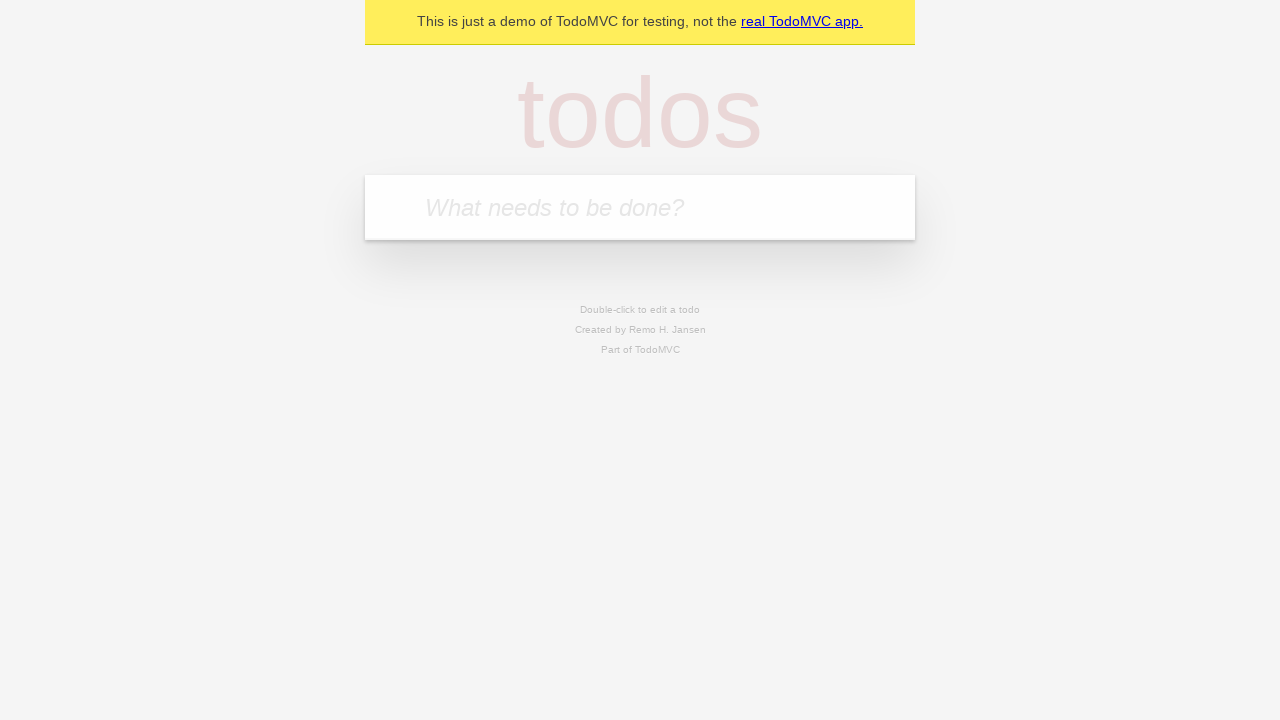

Filled todo input with 'buy some cheese' on internal:attr=[placeholder="What needs to be done?"i]
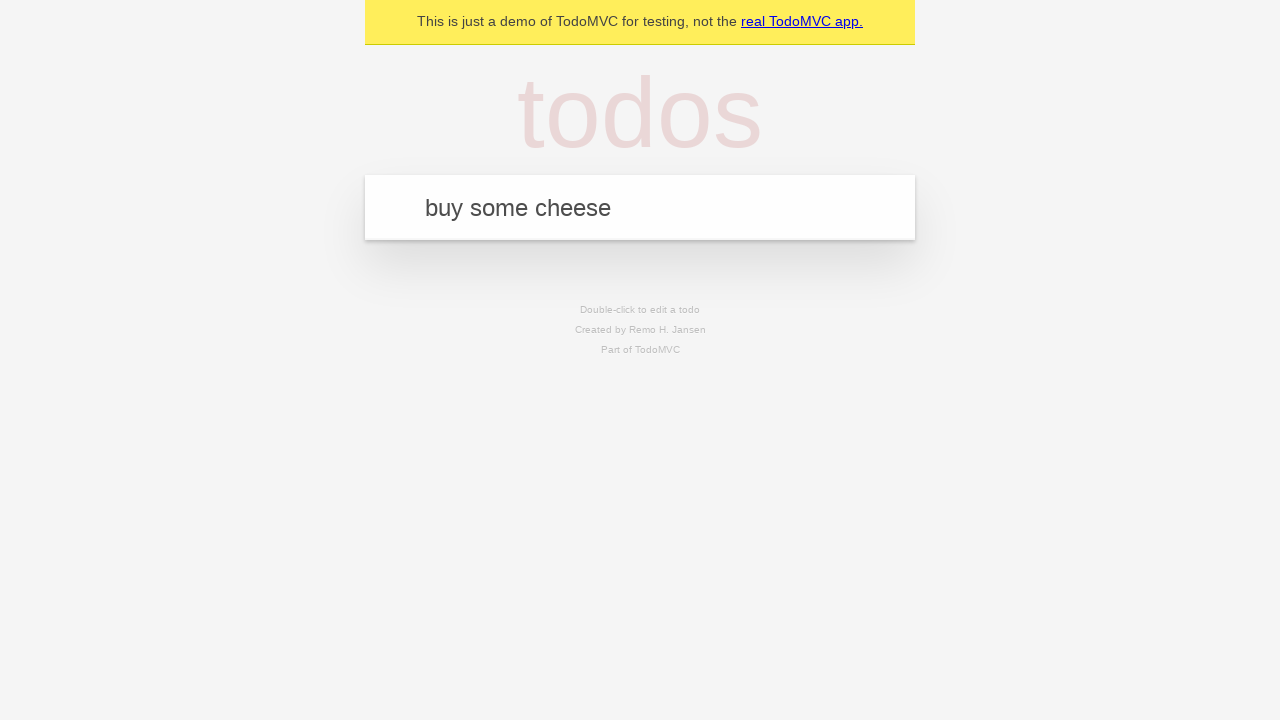

Pressed Enter to create first todo 'buy some cheese' on internal:attr=[placeholder="What needs to be done?"i]
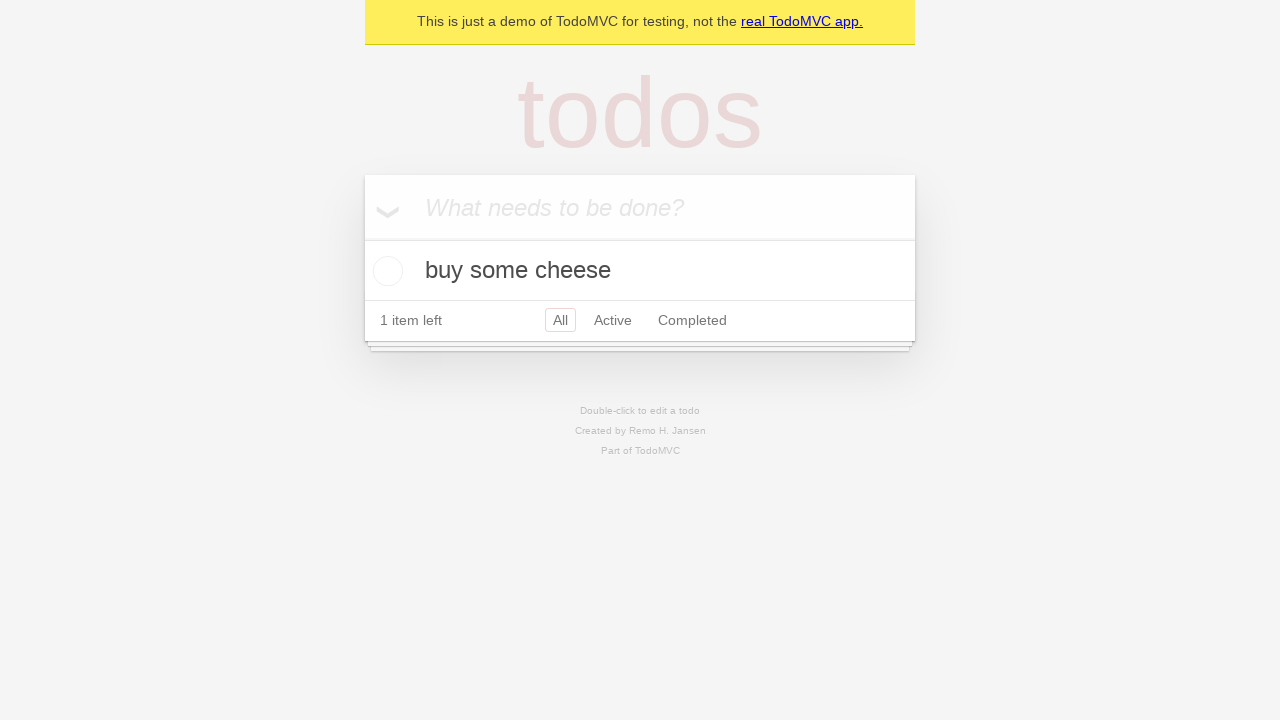

Filled todo input with 'feed the cat' on internal:attr=[placeholder="What needs to be done?"i]
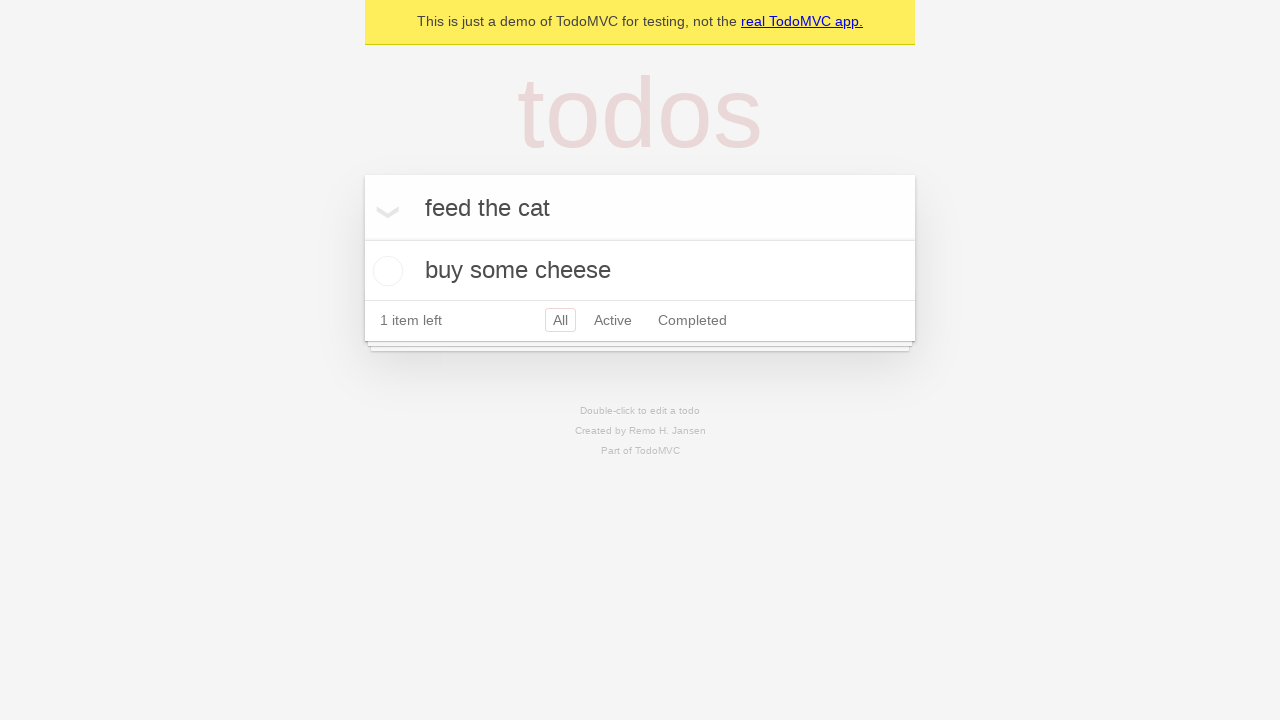

Pressed Enter to create second todo 'feed the cat' on internal:attr=[placeholder="What needs to be done?"i]
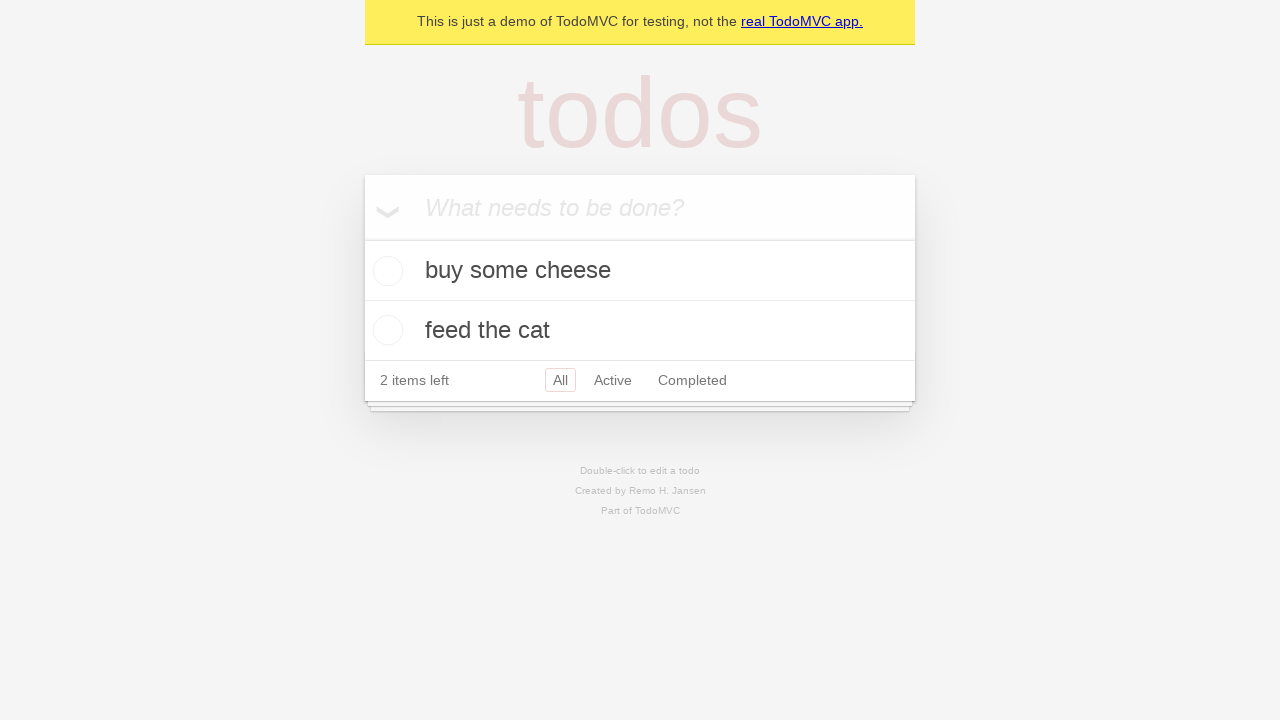

Filled todo input with 'book a doctors appointment' on internal:attr=[placeholder="What needs to be done?"i]
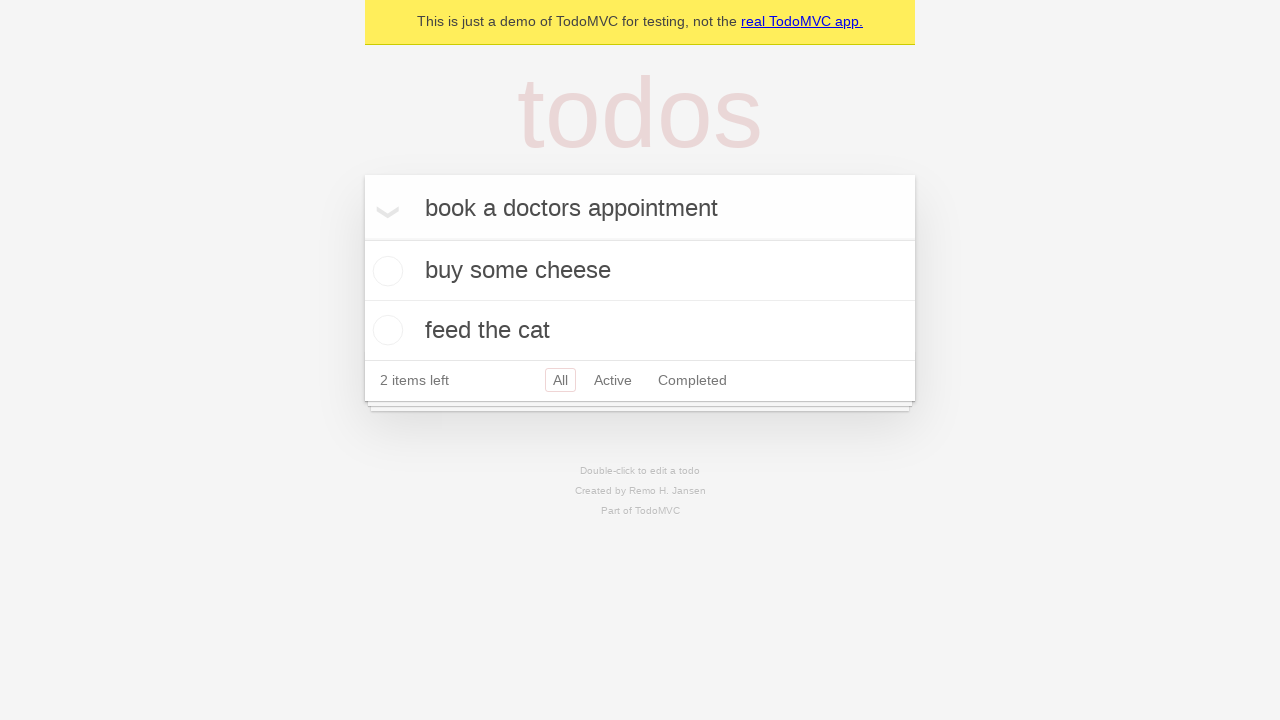

Pressed Enter to create third todo 'book a doctors appointment' on internal:attr=[placeholder="What needs to be done?"i]
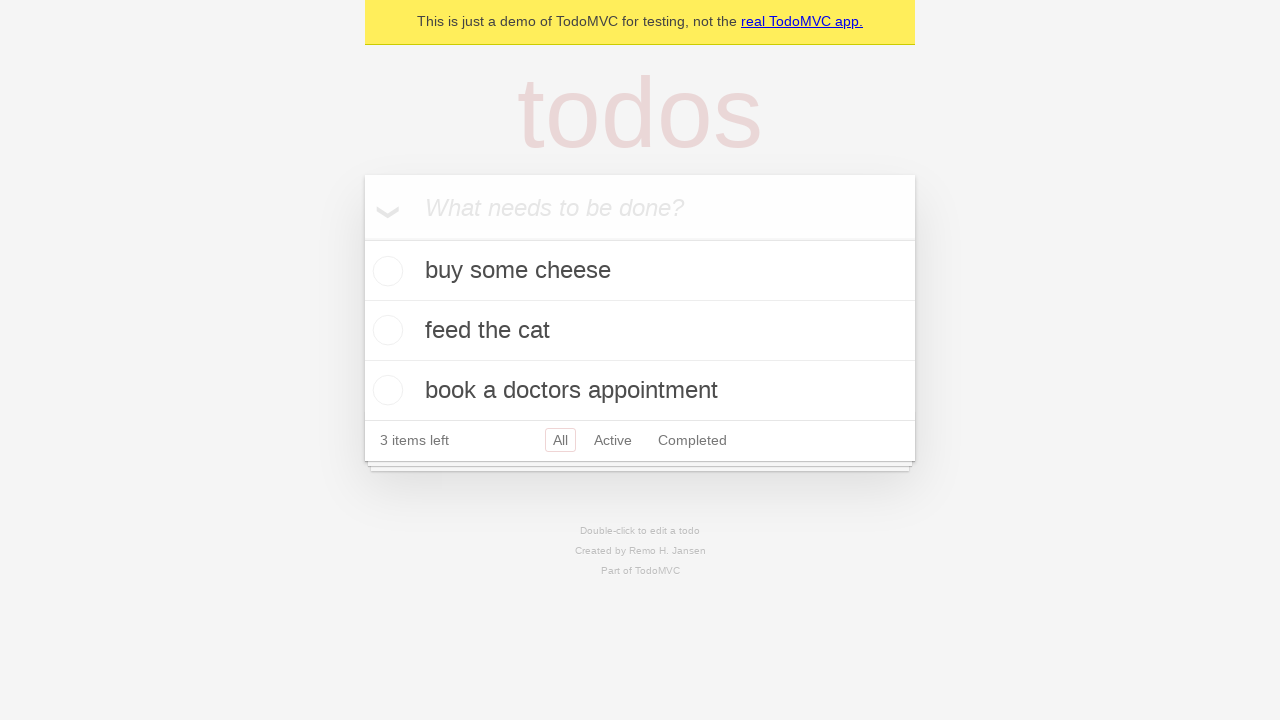

Checked 'Mark all as complete' checkbox to complete all todos at (362, 238) on internal:label="Mark all as complete"i
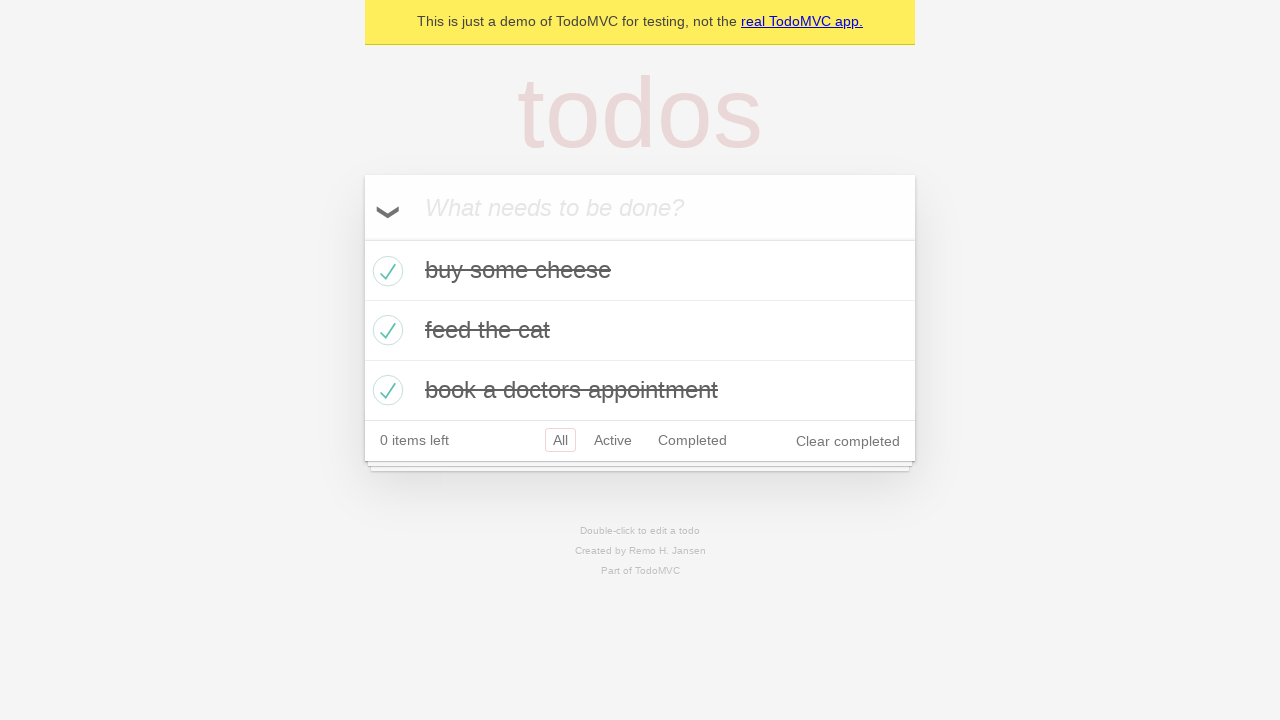

Unchecked the first todo item 'buy some cheese' at (385, 271) on internal:testid=[data-testid="todo-item"s] >> nth=0 >> internal:role=checkbox
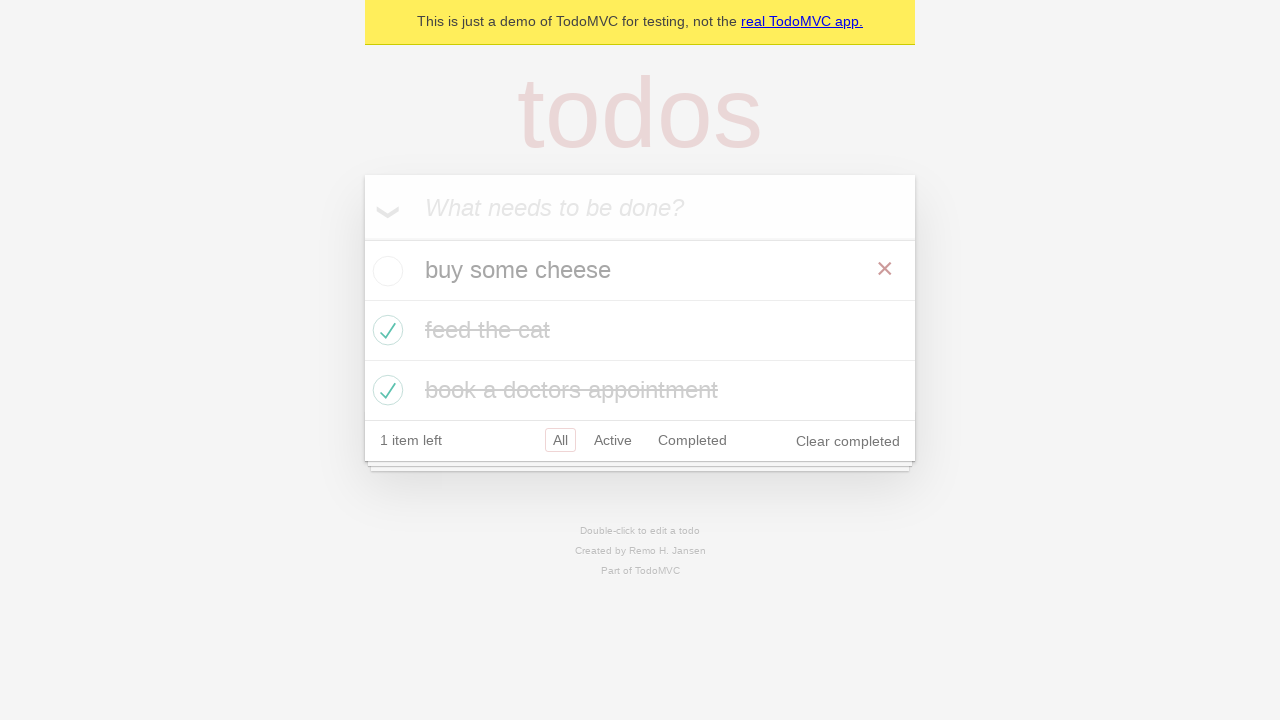

Checked the first todo item 'buy some cheese' again at (385, 271) on internal:testid=[data-testid="todo-item"s] >> nth=0 >> internal:role=checkbox
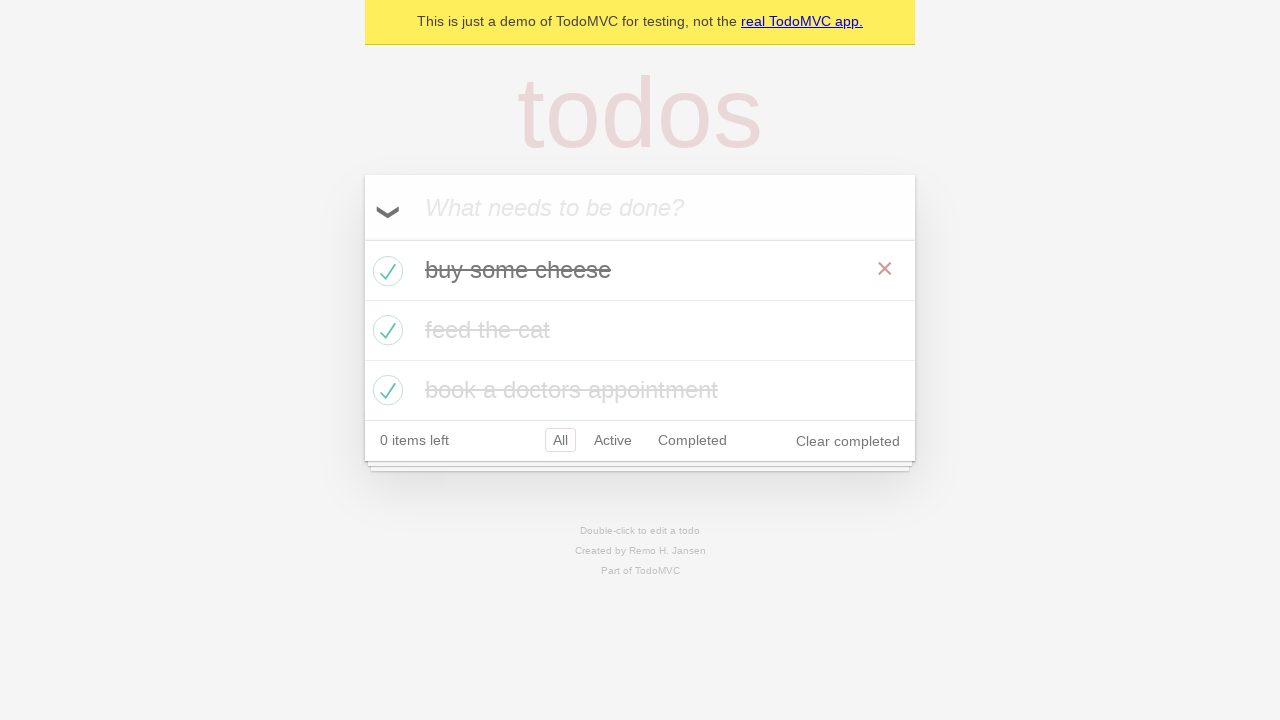

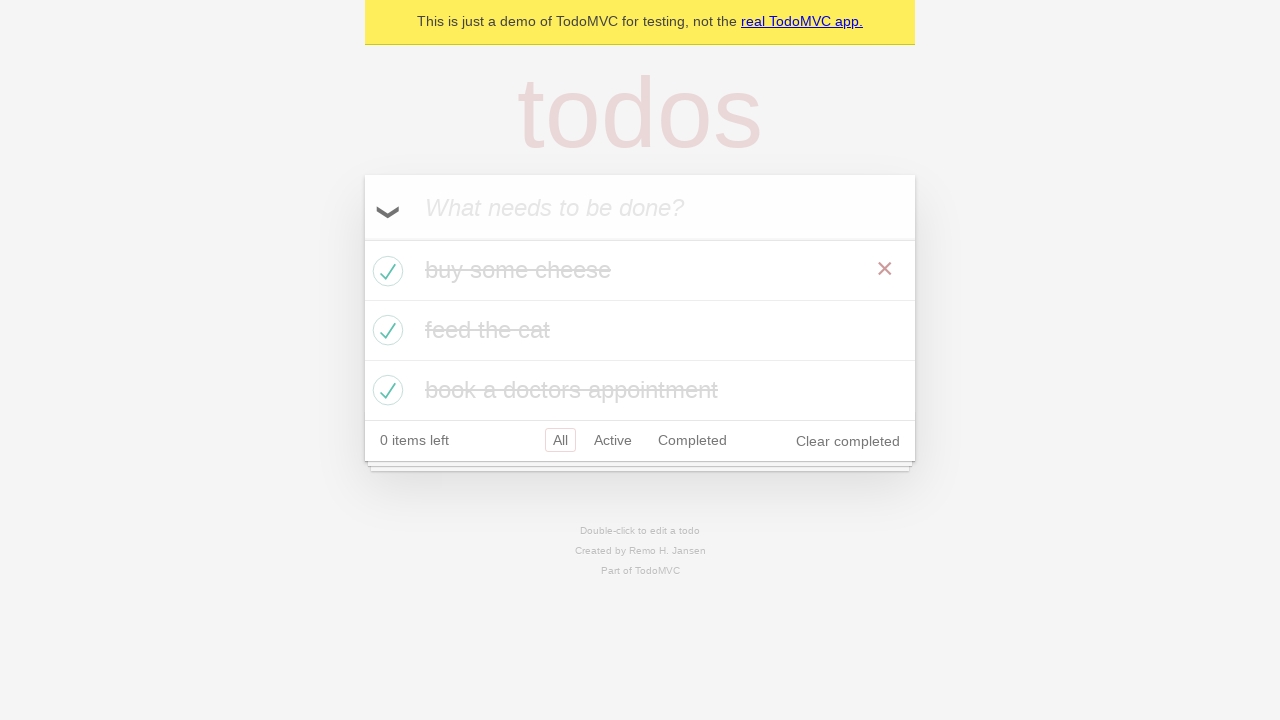